Tests checking a checkbox for Monday and a radio button for Male gender

Starting URL: https://testautomationpractice.blogspot.com/

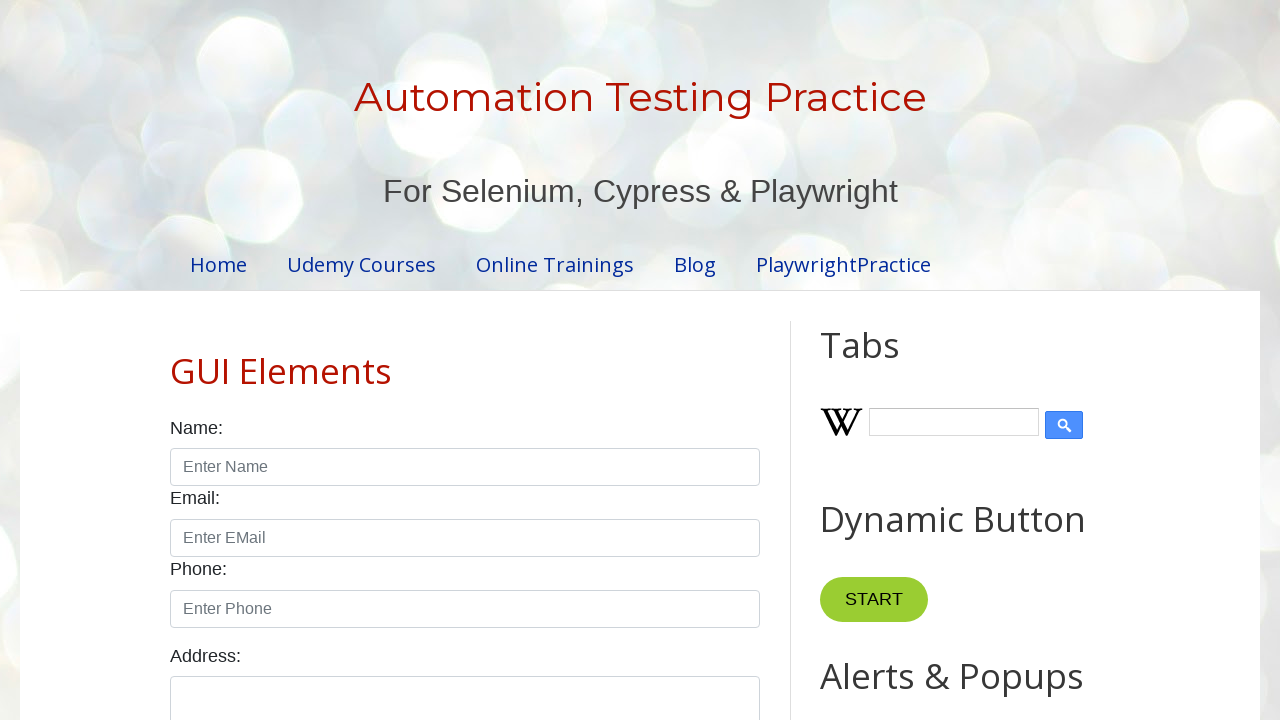

Located Monday checkbox (second checkbox on page)
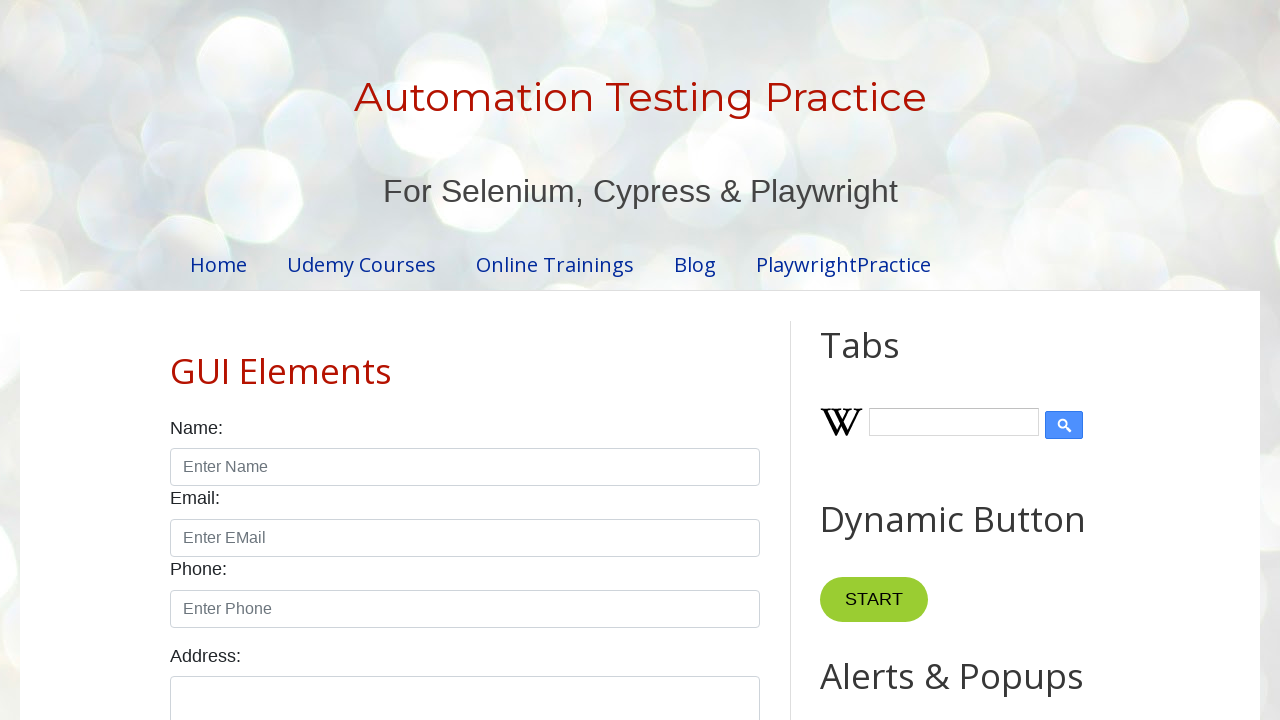

Checked Monday checkbox at (272, 360) on (//input[@type='checkbox'])[2]
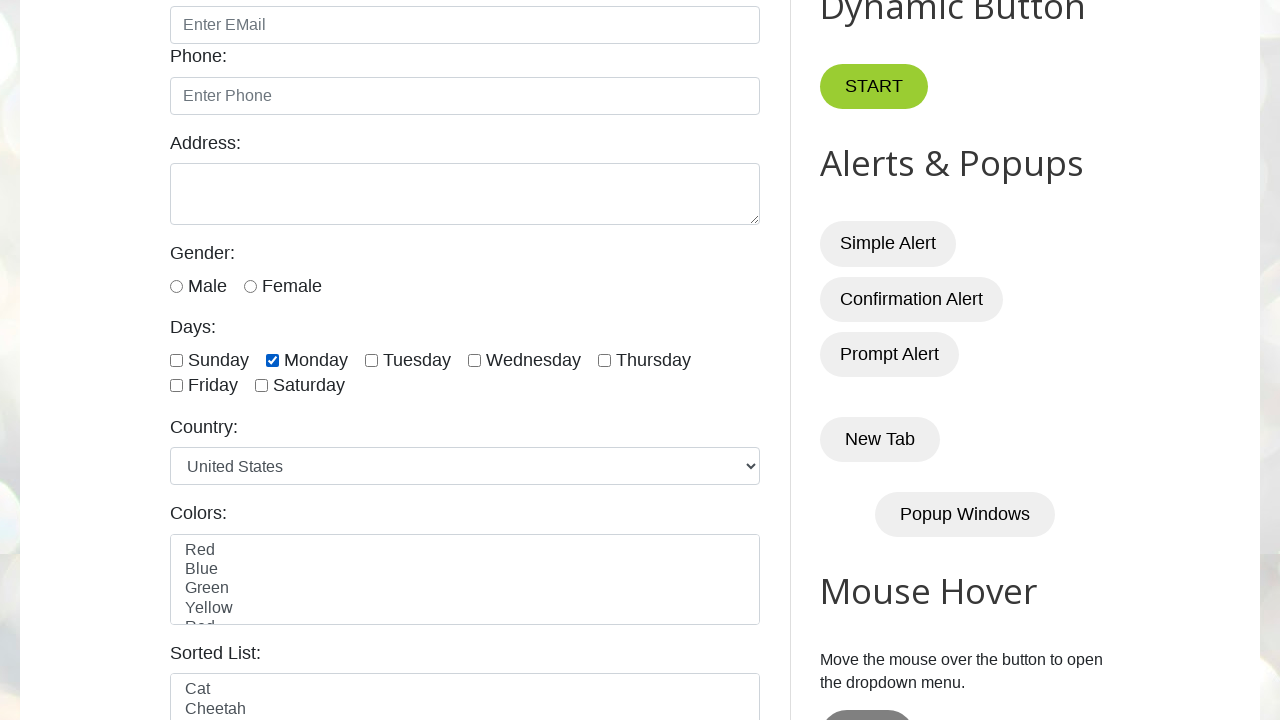

Asserted Monday checkbox is checked
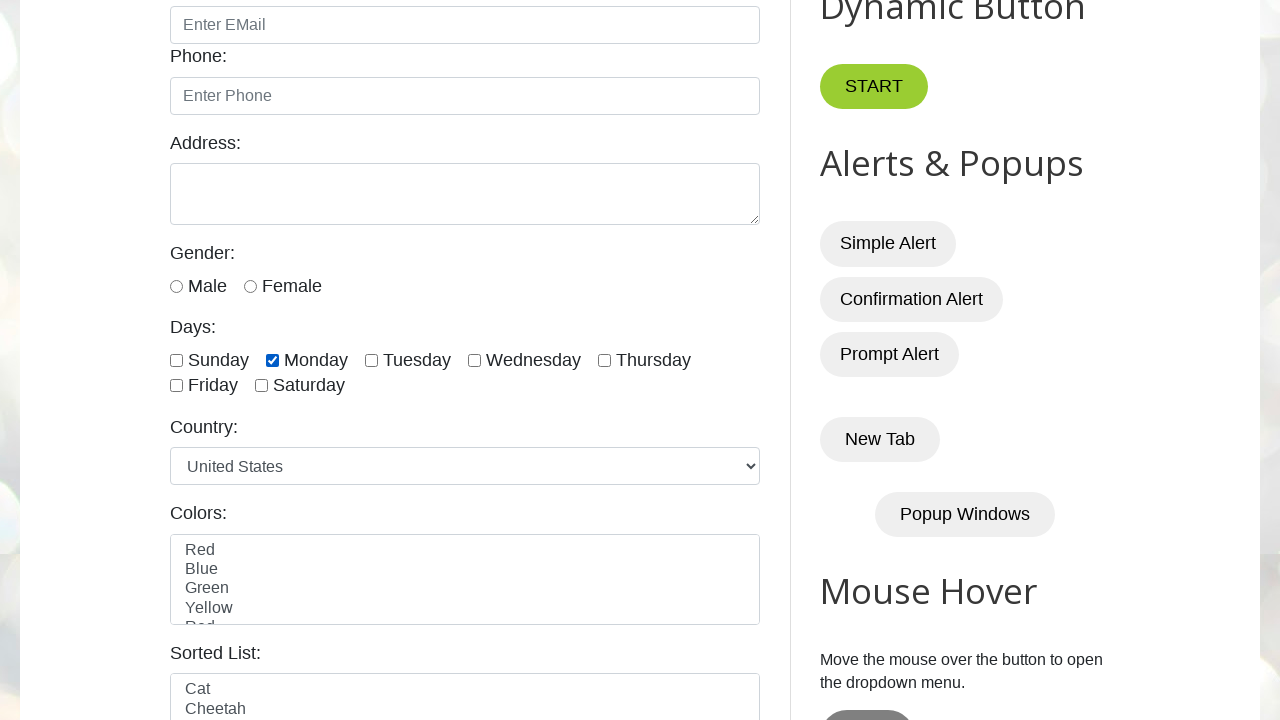

Located Male radio button
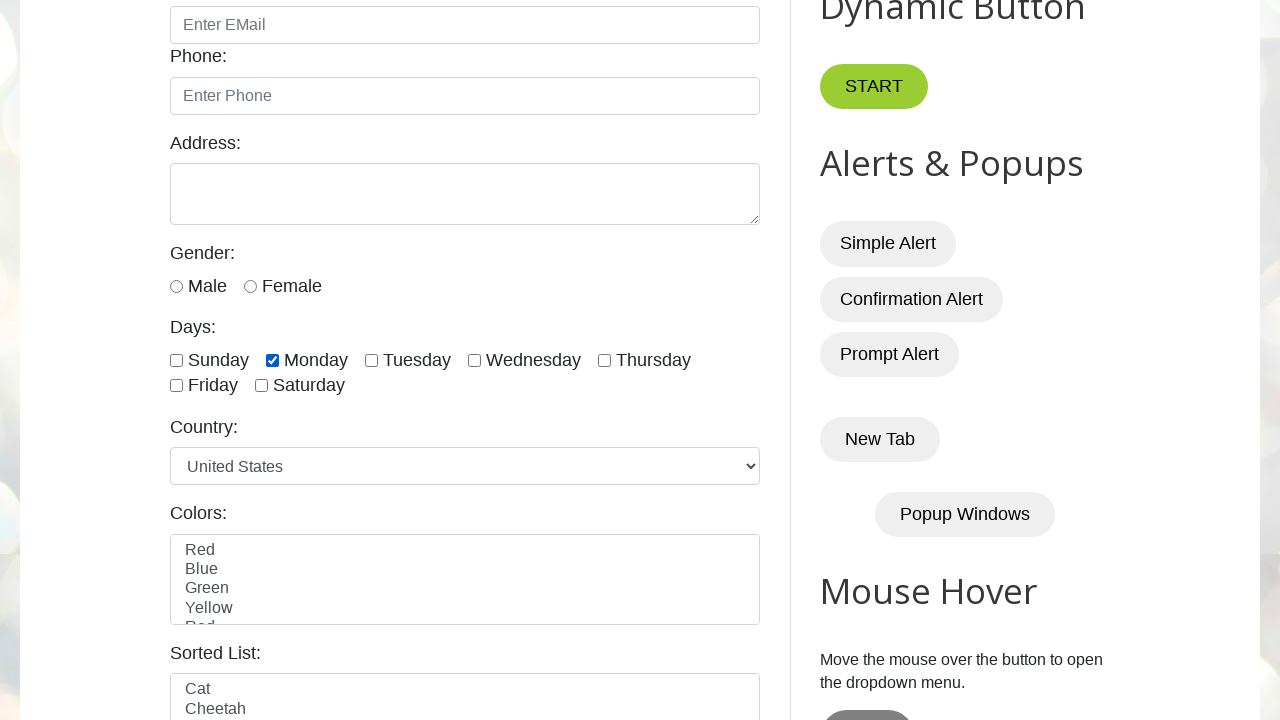

Checked Male radio button at (176, 286) on internal:label="Male"s
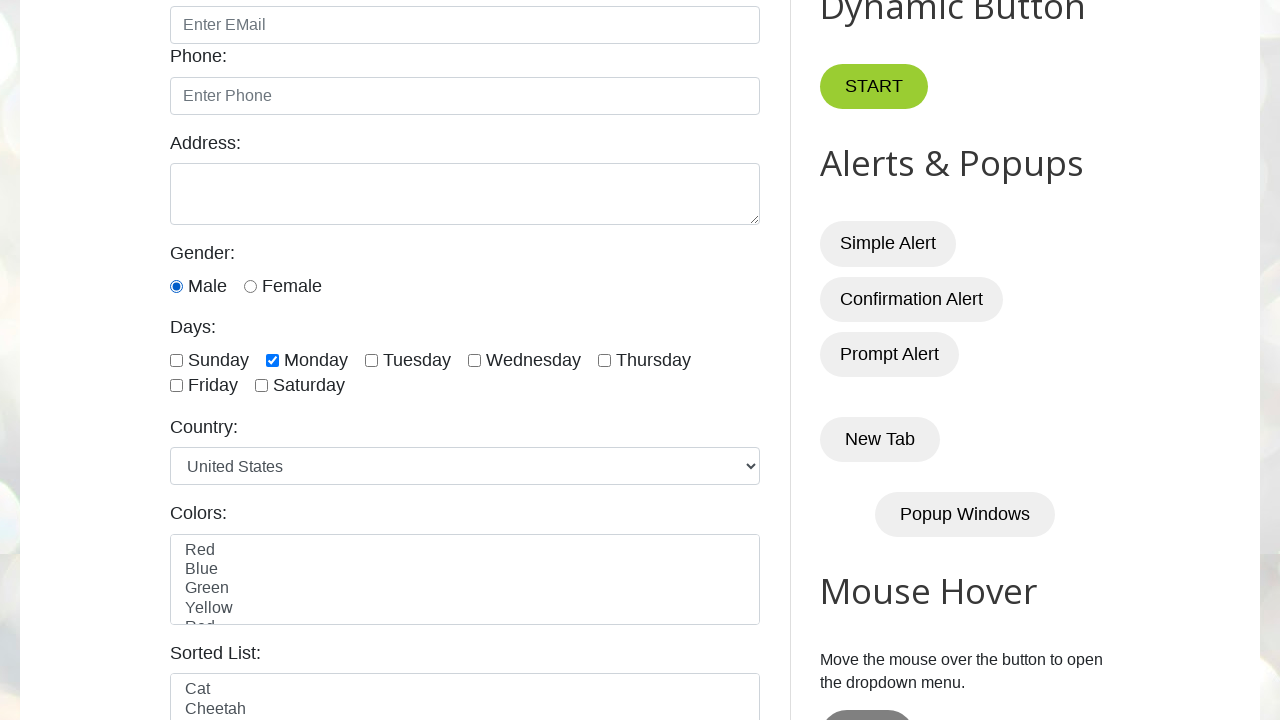

Asserted Male radio button is checked
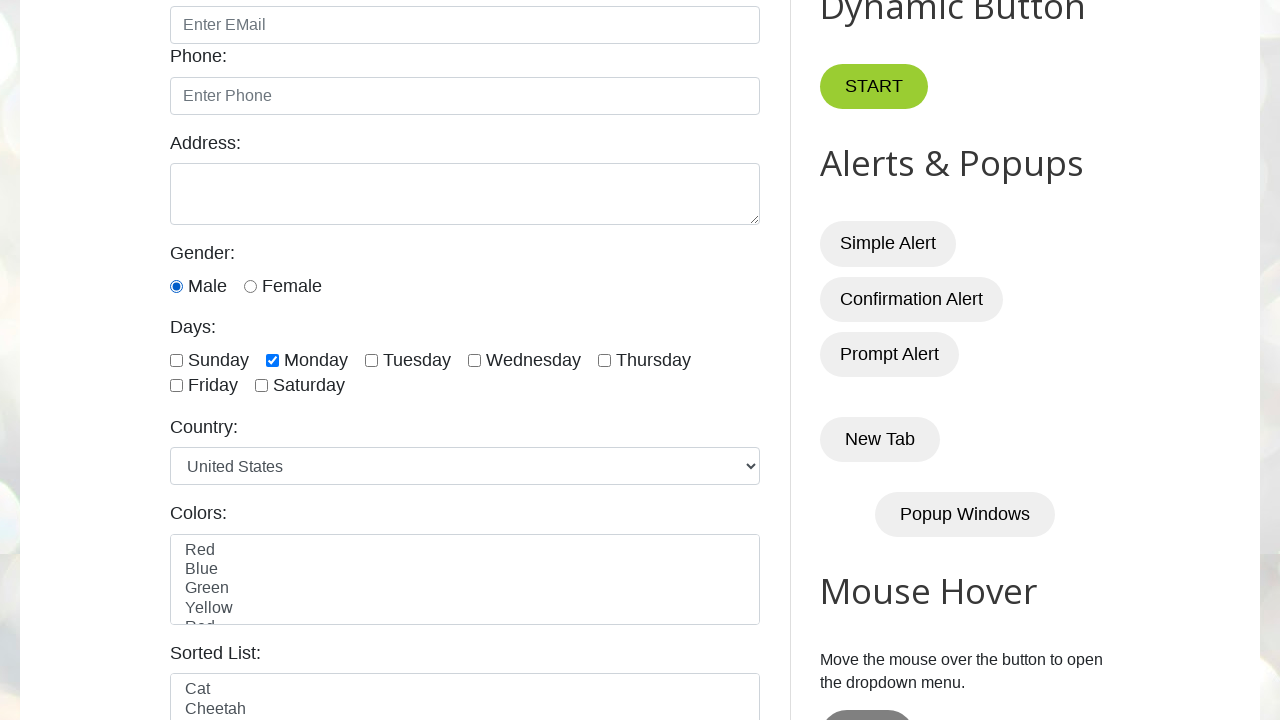

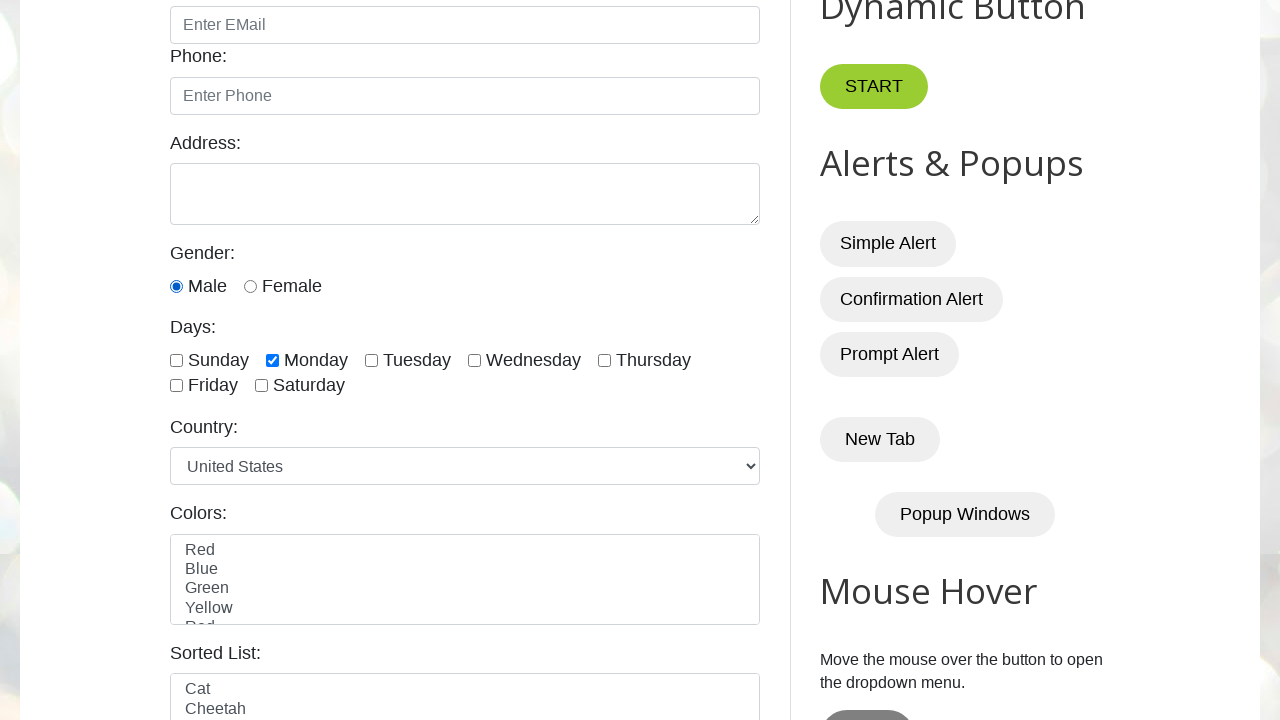